Tests scrolling to a textarea element using scroll actions, then clears the textarea and enters text into it

Starting URL: https://manos.malihu.gr/repository/custom-scrollbar/demo/examples/complete_examples.html

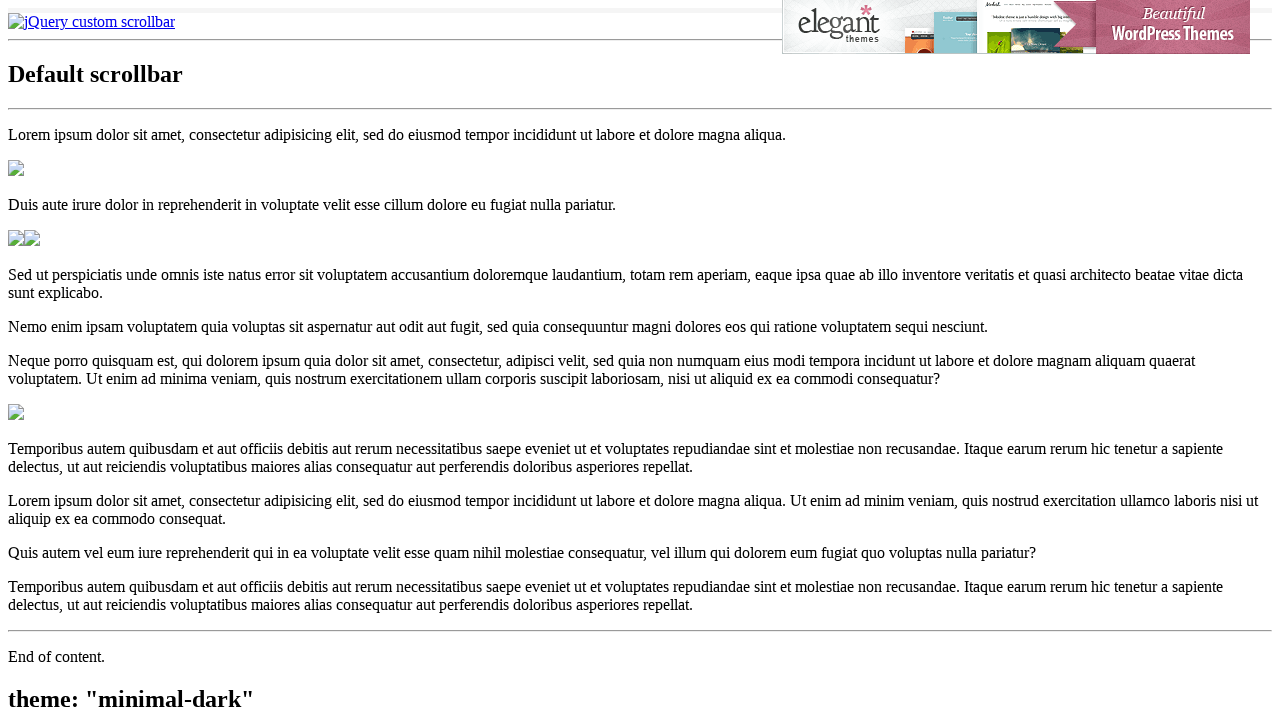

Waited 2 seconds for page to load
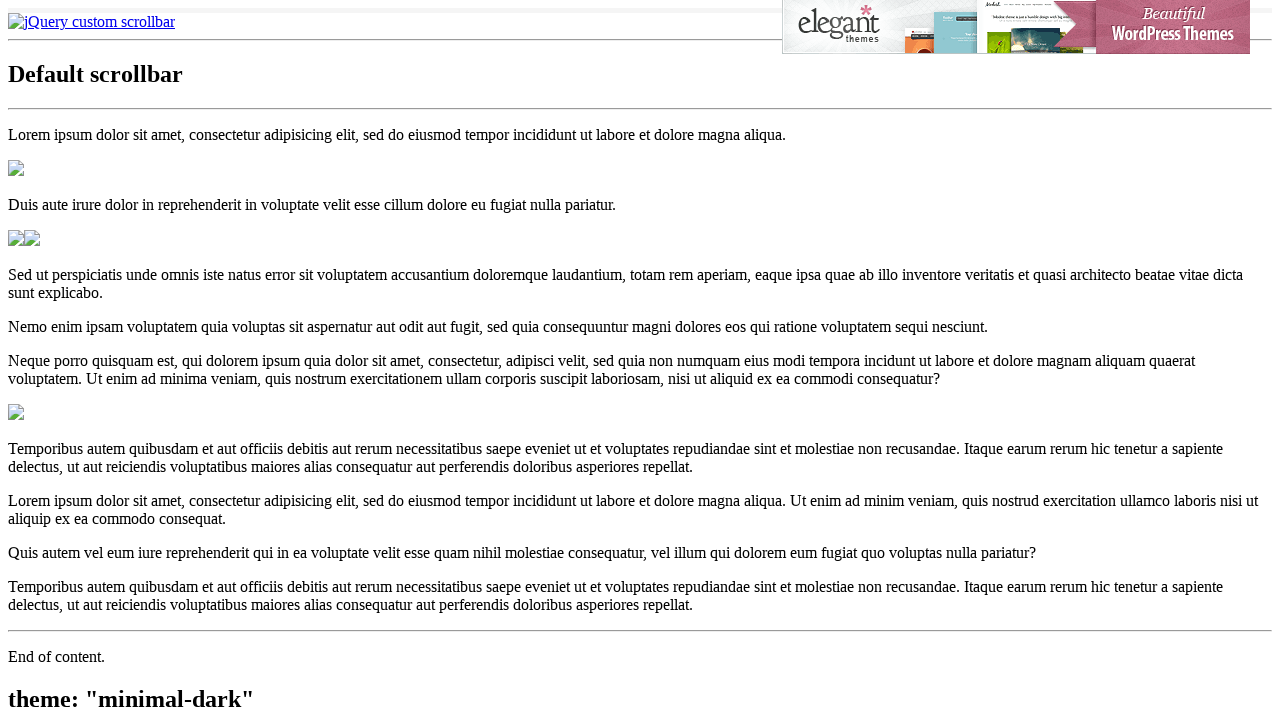

Located the first textarea element
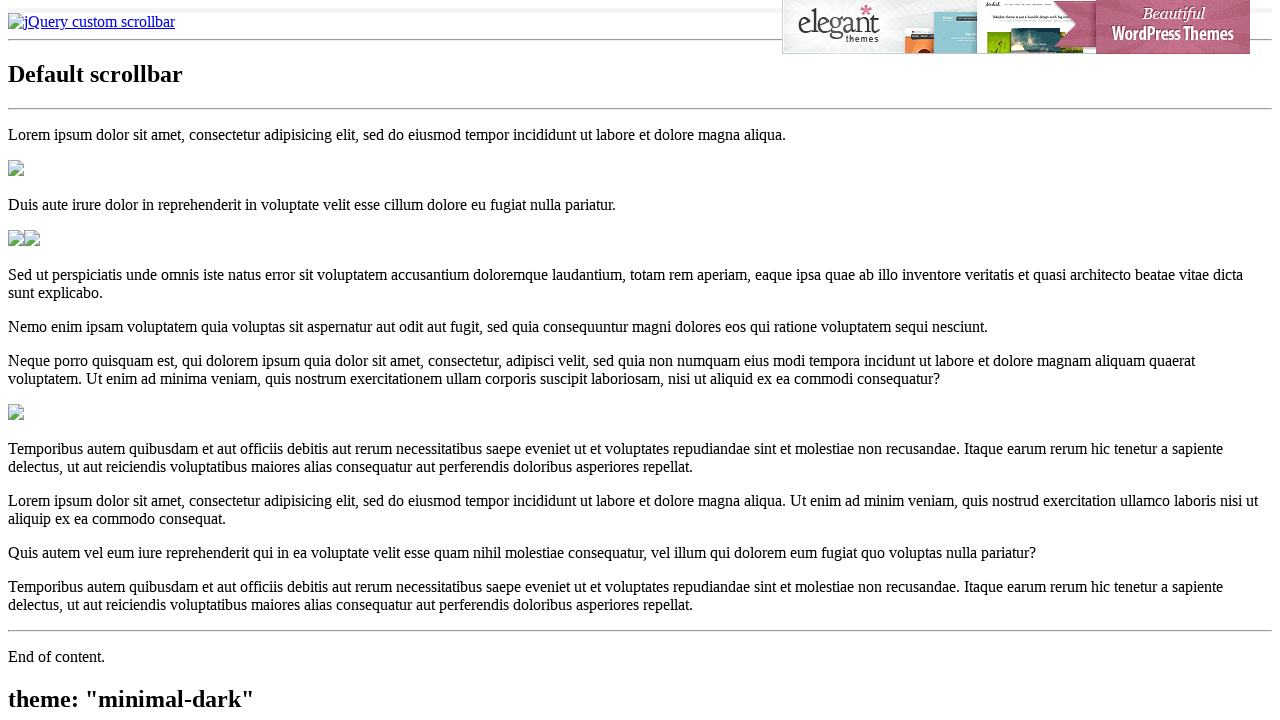

Scrolled textarea into view
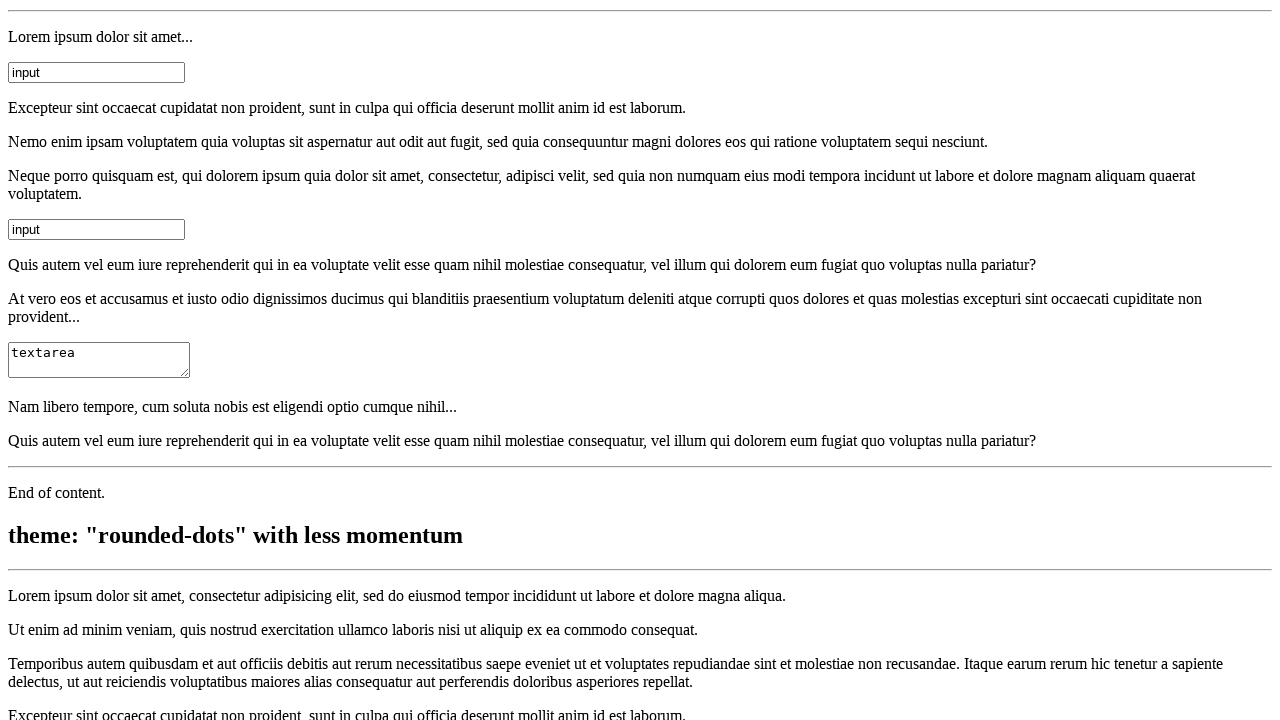

Cleared the textarea on xpath=//textarea >> nth=0
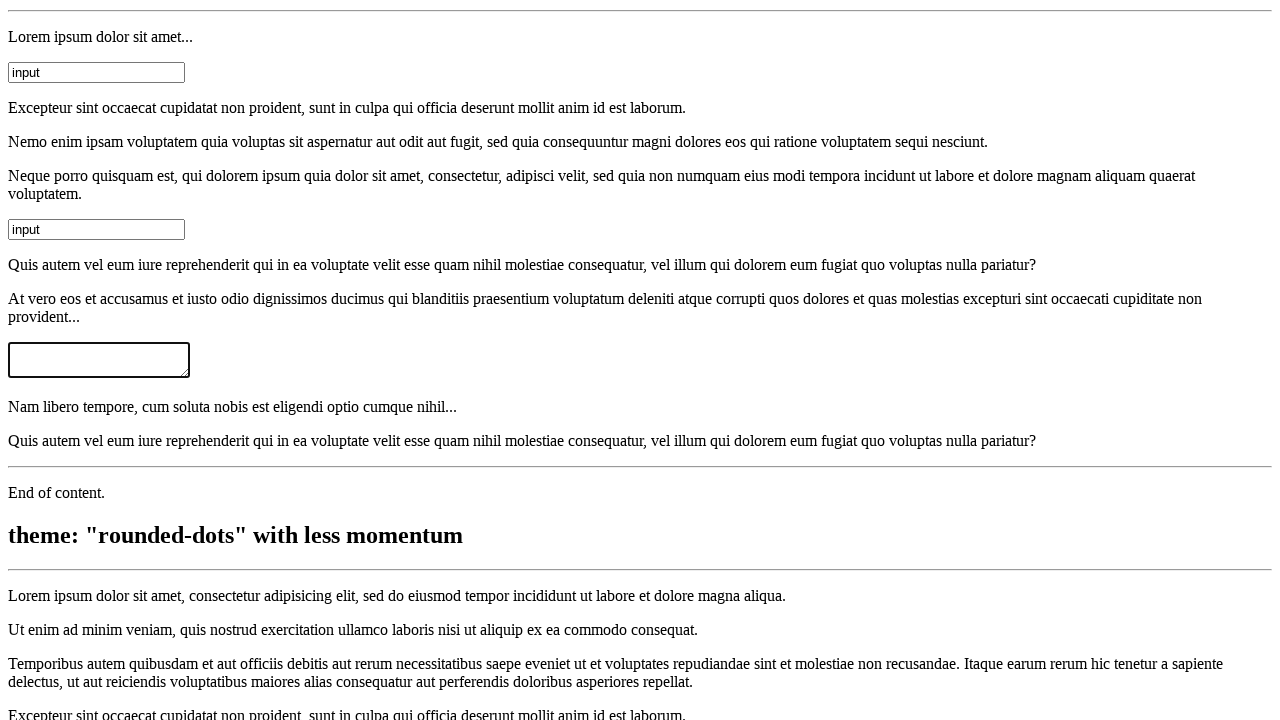

Filled textarea with text 'swapnil' on xpath=//textarea >> nth=0
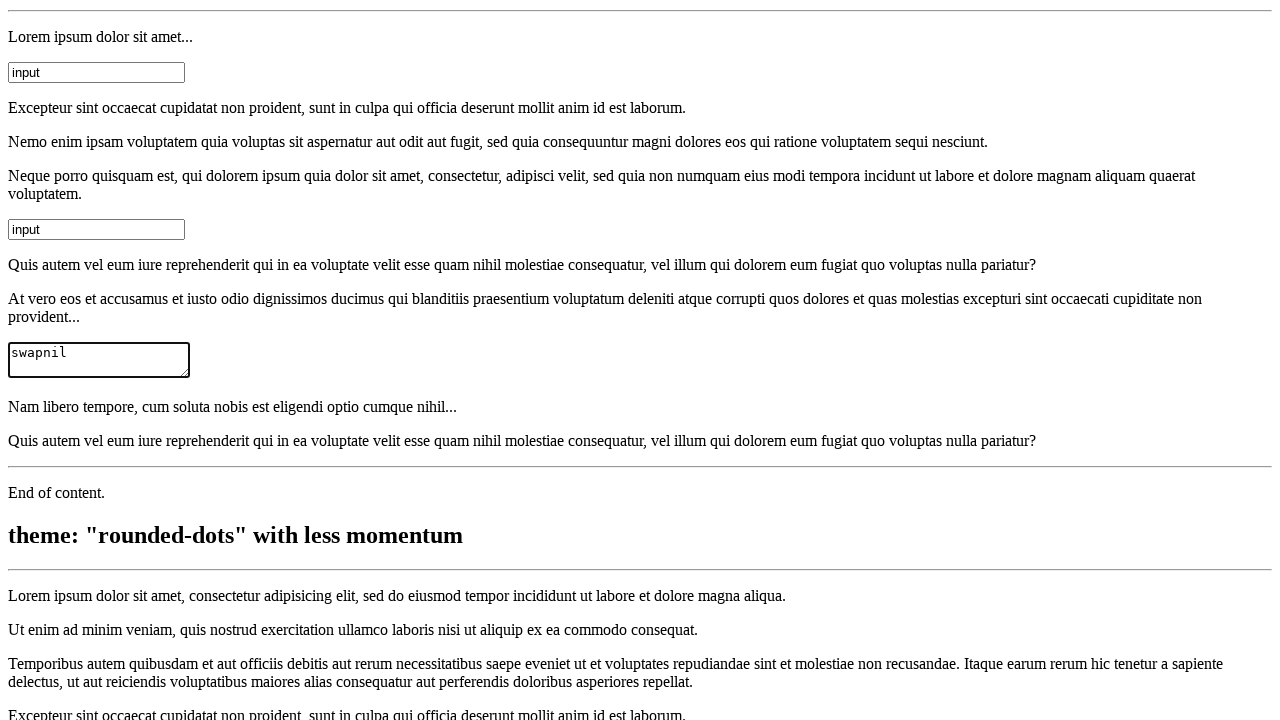

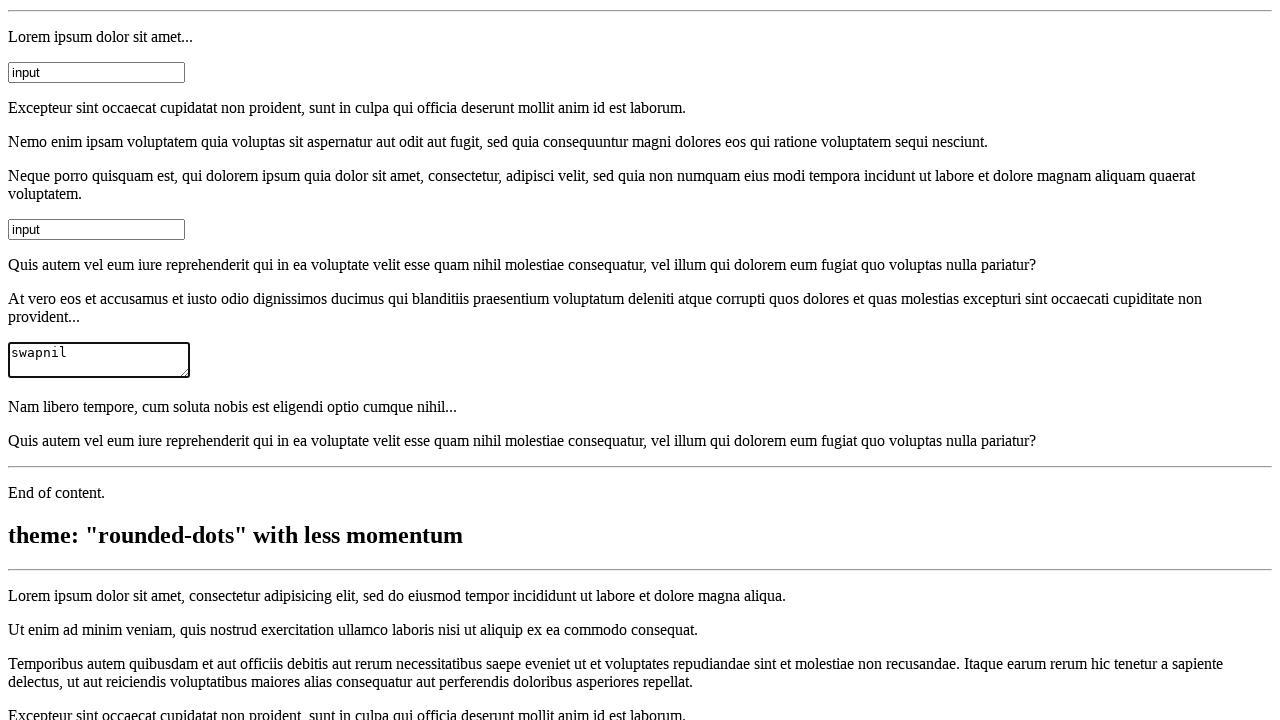